Tests checking all checkboxes and then unchecking all checkboxes on the page

Starting URL: https://the-internet.herokuapp.com/checkboxes

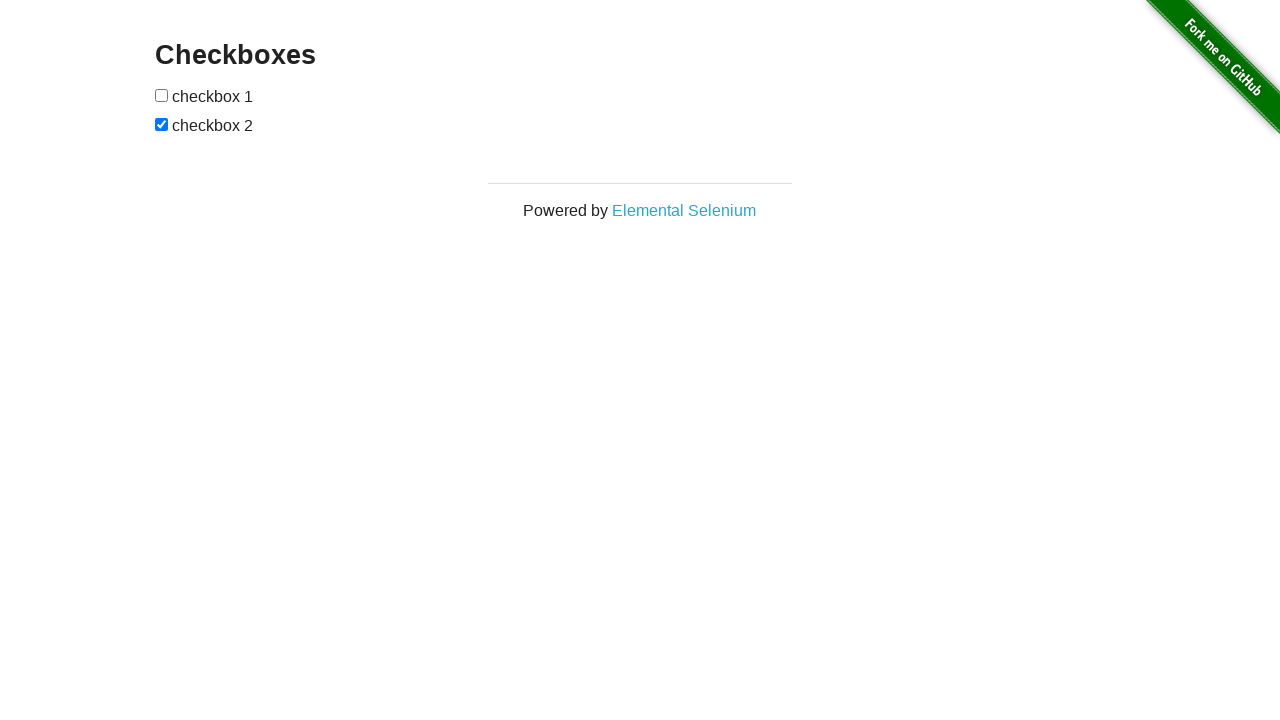

Navigated to checkboxes page
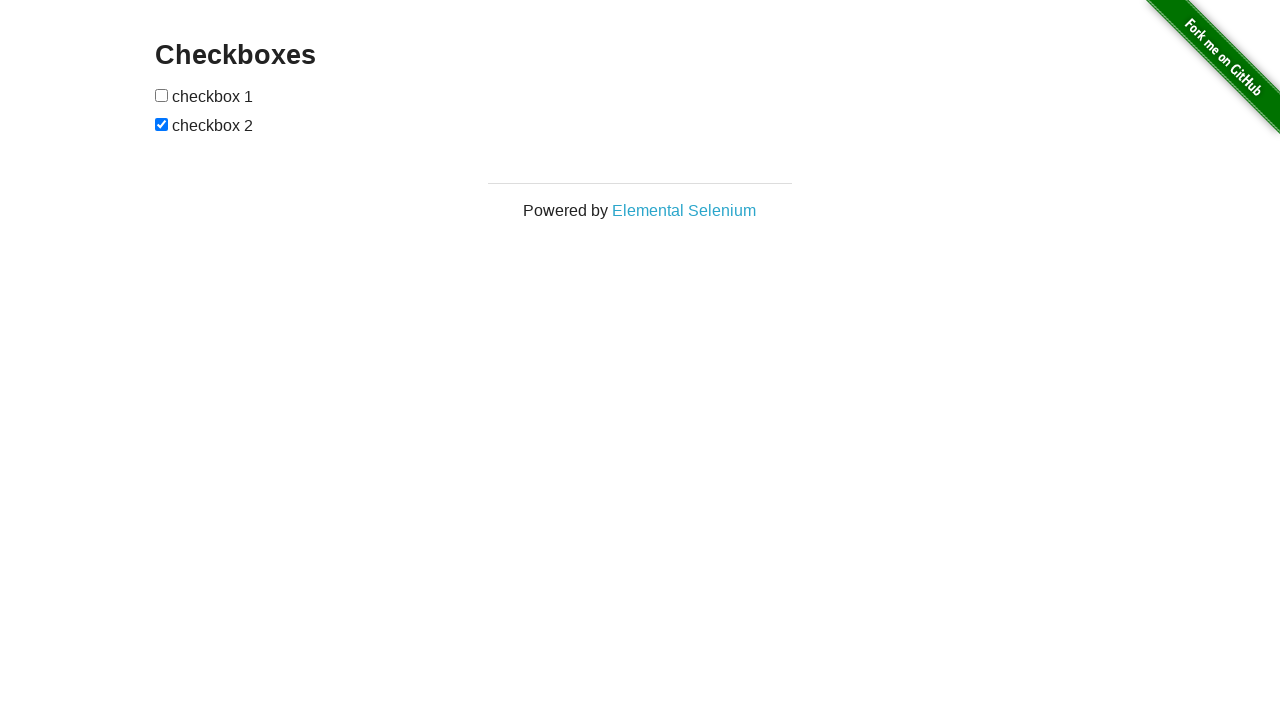

Located all checkboxes on the page
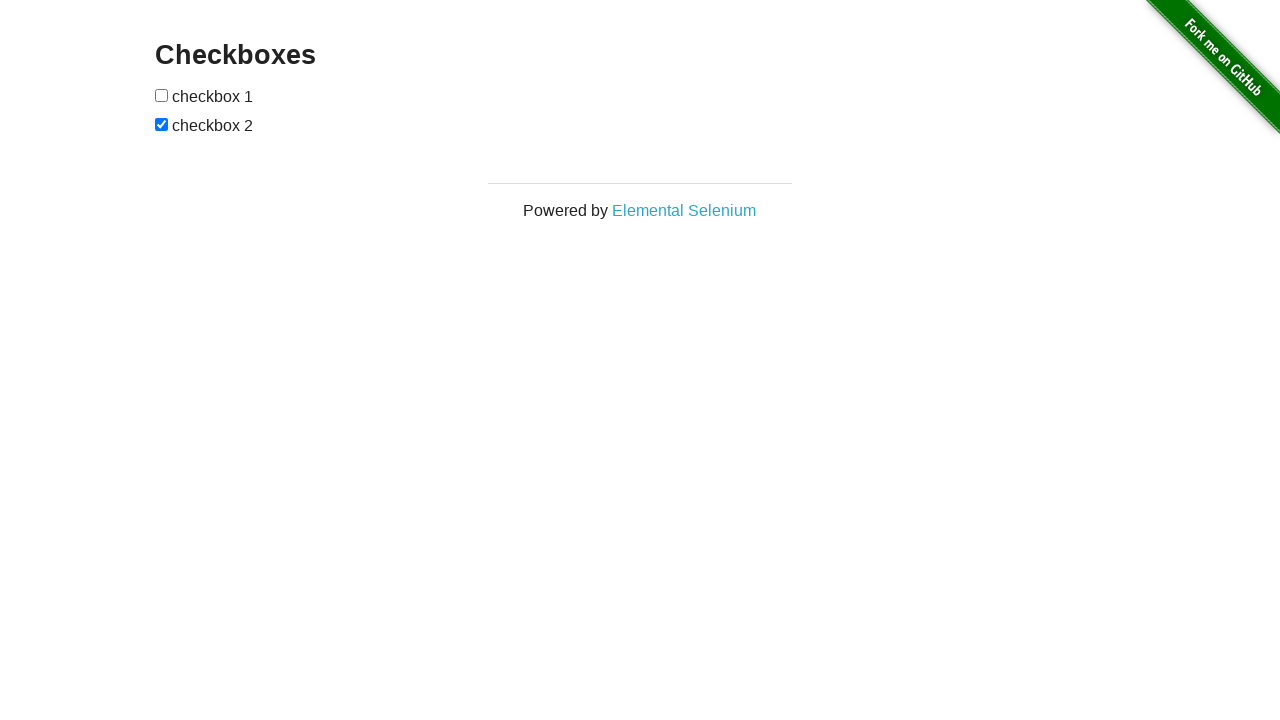

Found 2 checkboxes on the page
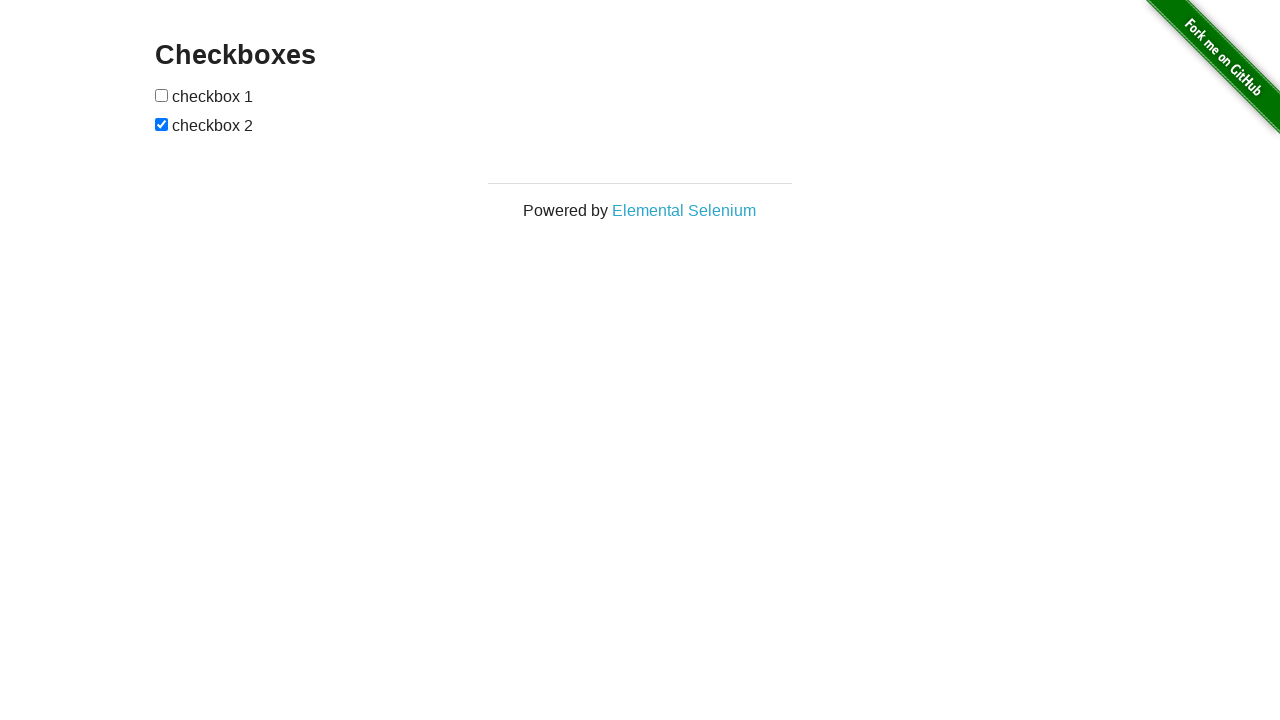

Checked checkbox 1 at (162, 95) on input[type="checkbox"] >> nth=0
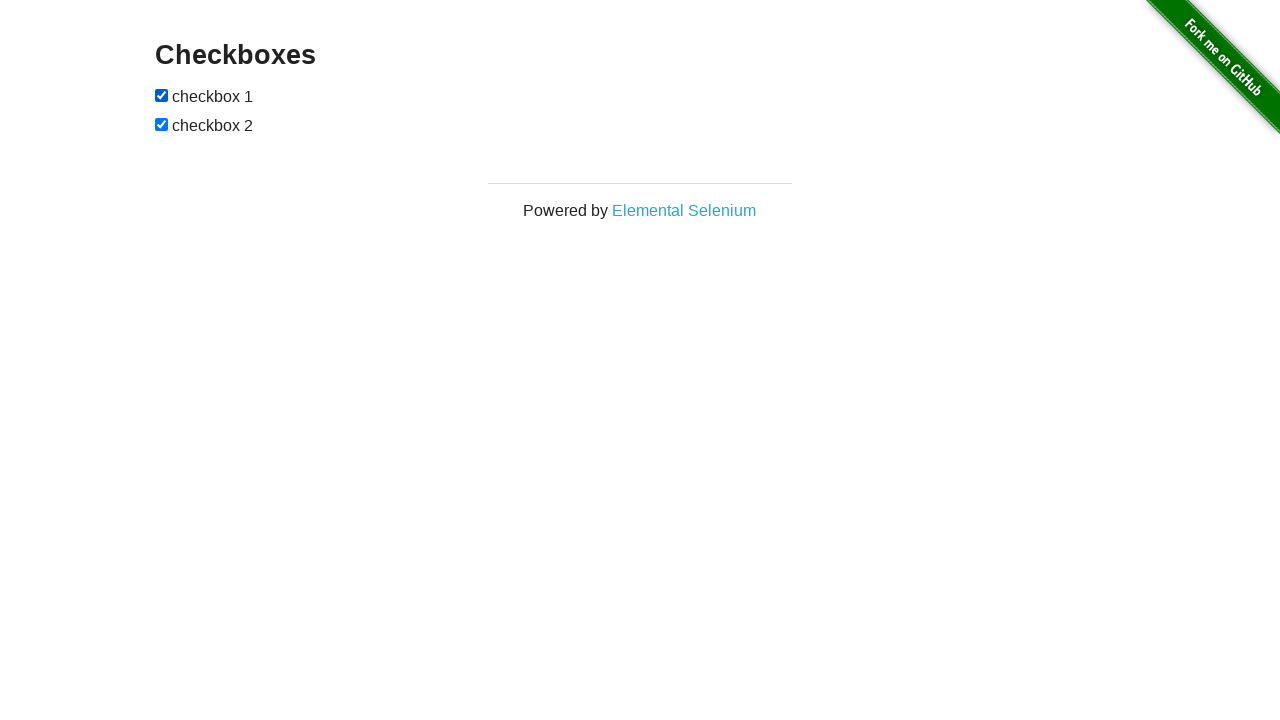

Verified checkbox 1 is checked
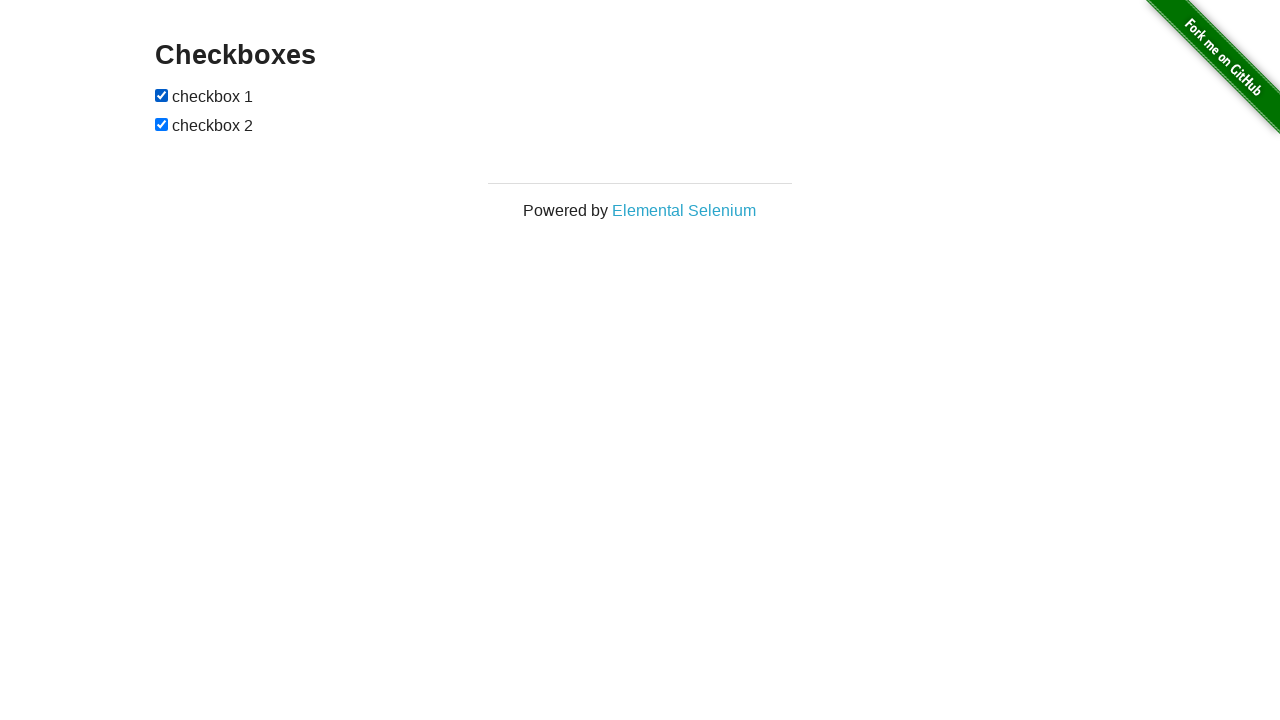

Checked checkbox 2 on input[type="checkbox"] >> nth=1
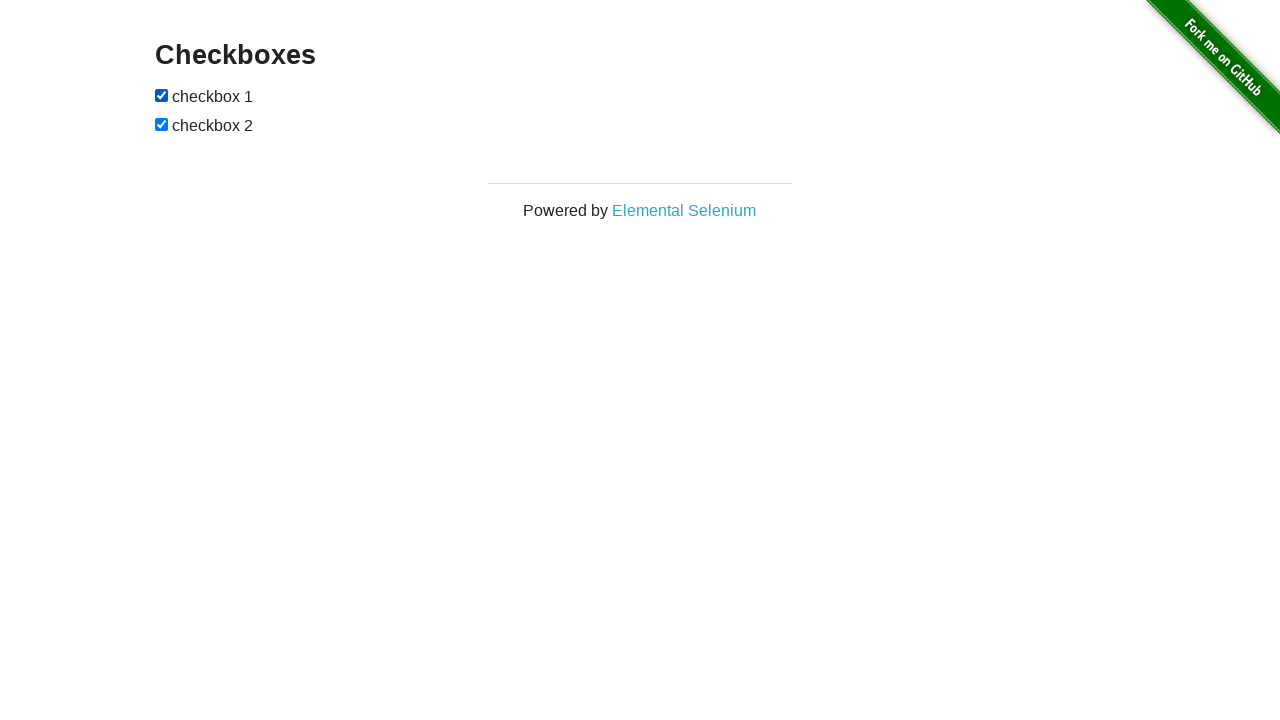

Verified checkbox 2 is checked
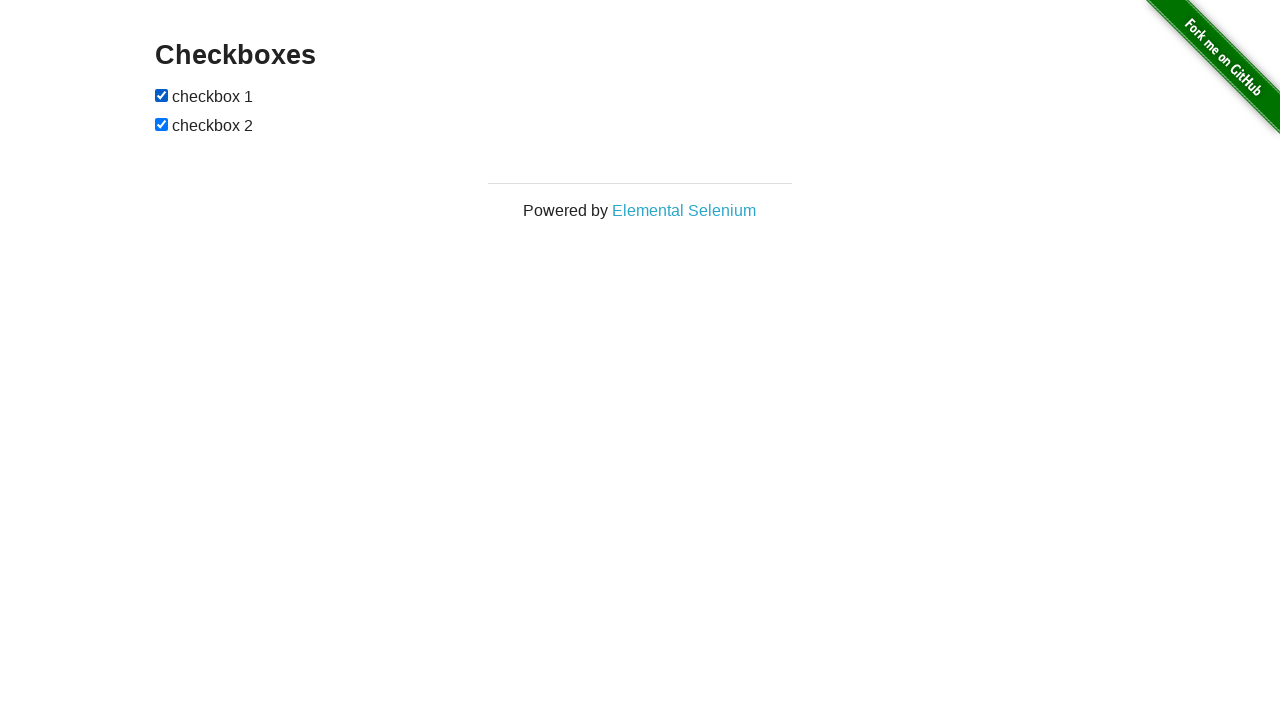

Unchecked checkbox 1 at (162, 95) on input[type="checkbox"] >> nth=0
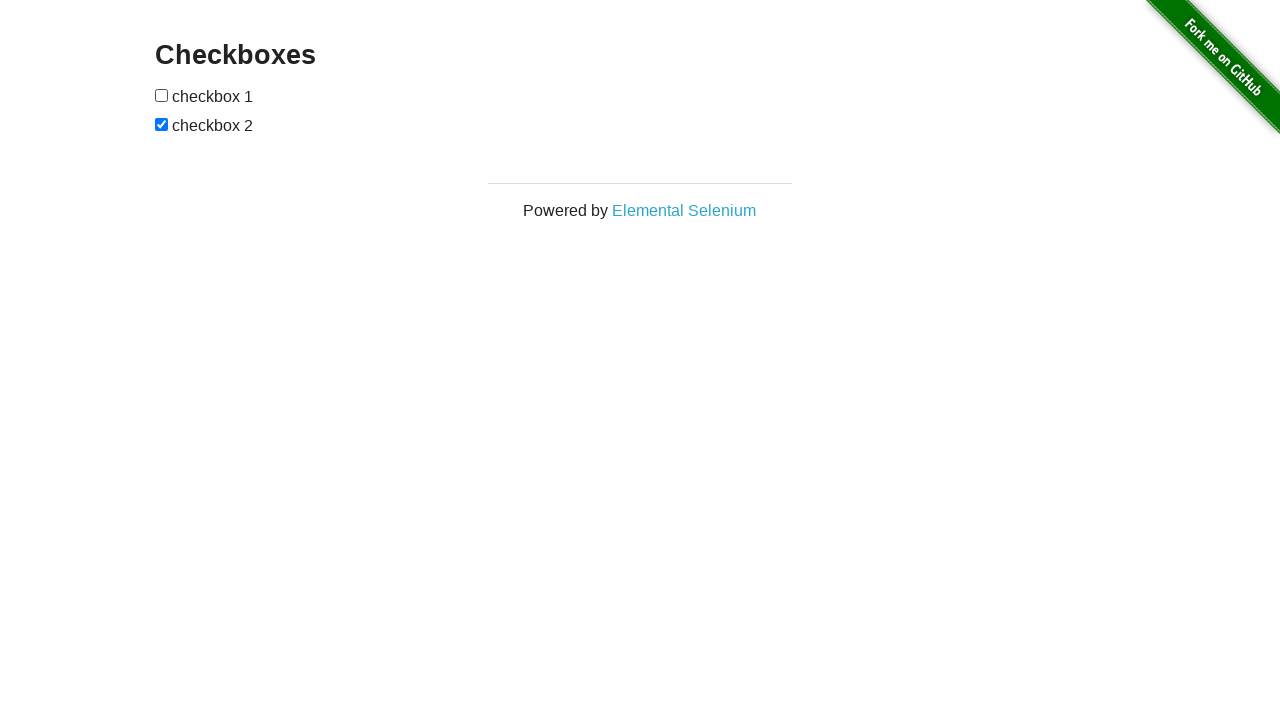

Verified checkbox 1 is unchecked
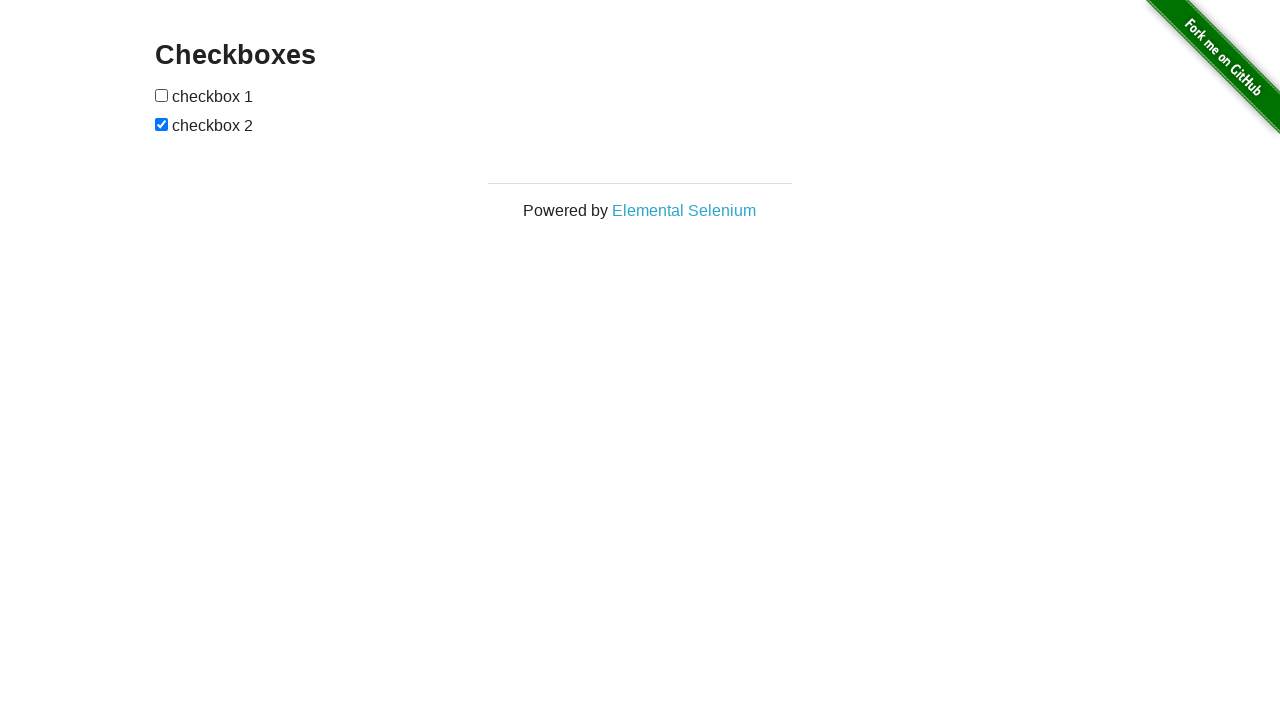

Unchecked checkbox 2 at (162, 124) on input[type="checkbox"] >> nth=1
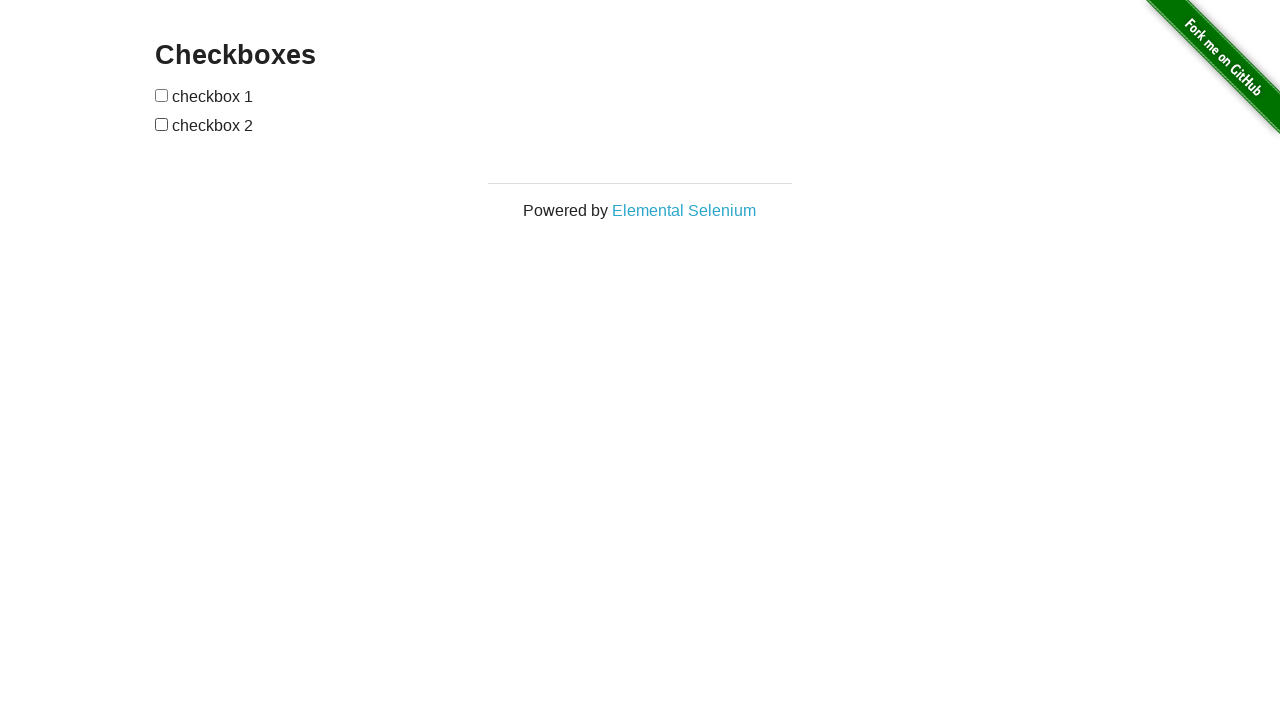

Verified checkbox 2 is unchecked
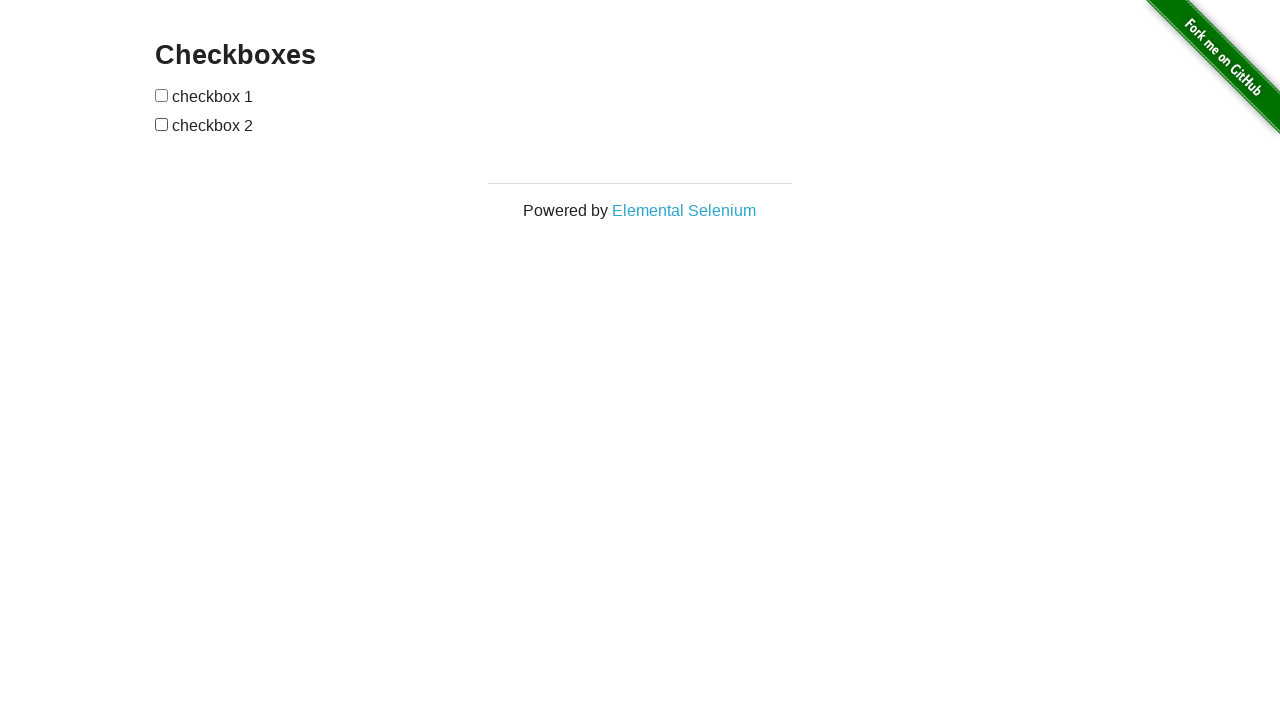

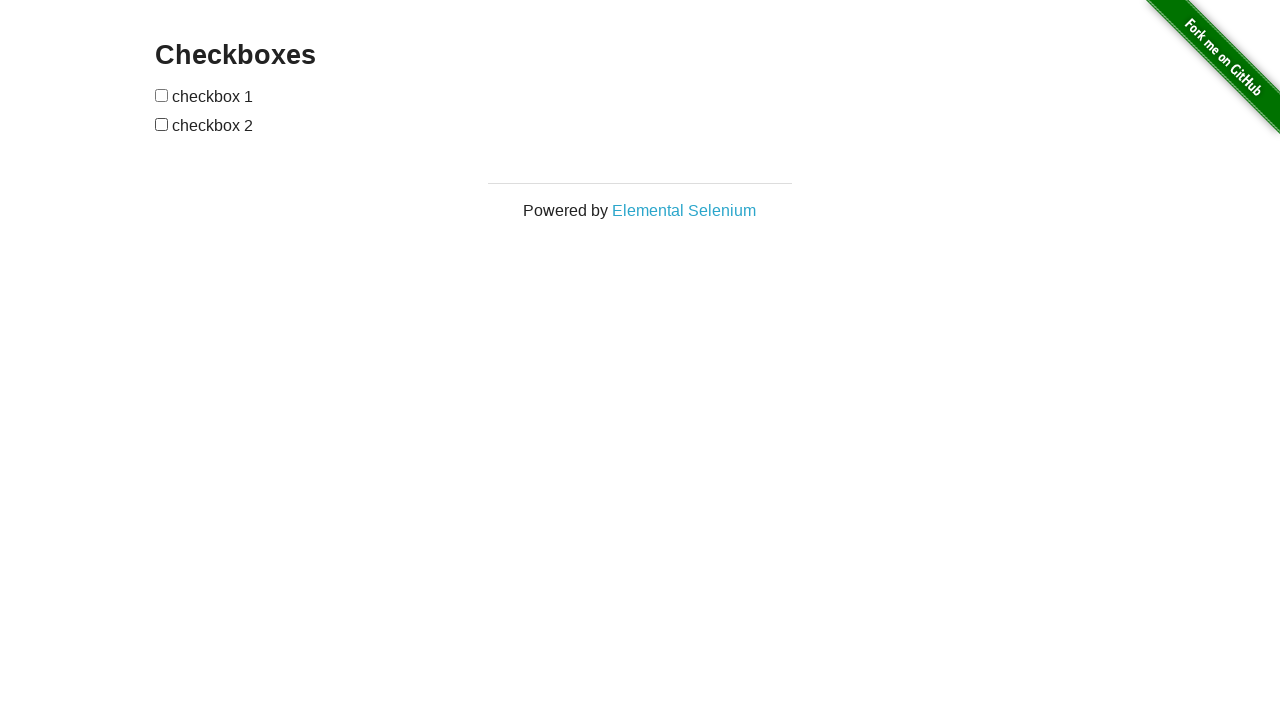